Tests the Angular Busy demo page by clicking the demo button to trigger a loading modal, verifying the "Please Wait..." text appears, then modifying the message and duration inputs to validate the modal updates correctly.

Starting URL: http://cgross.github.io/angular-busy/demo/

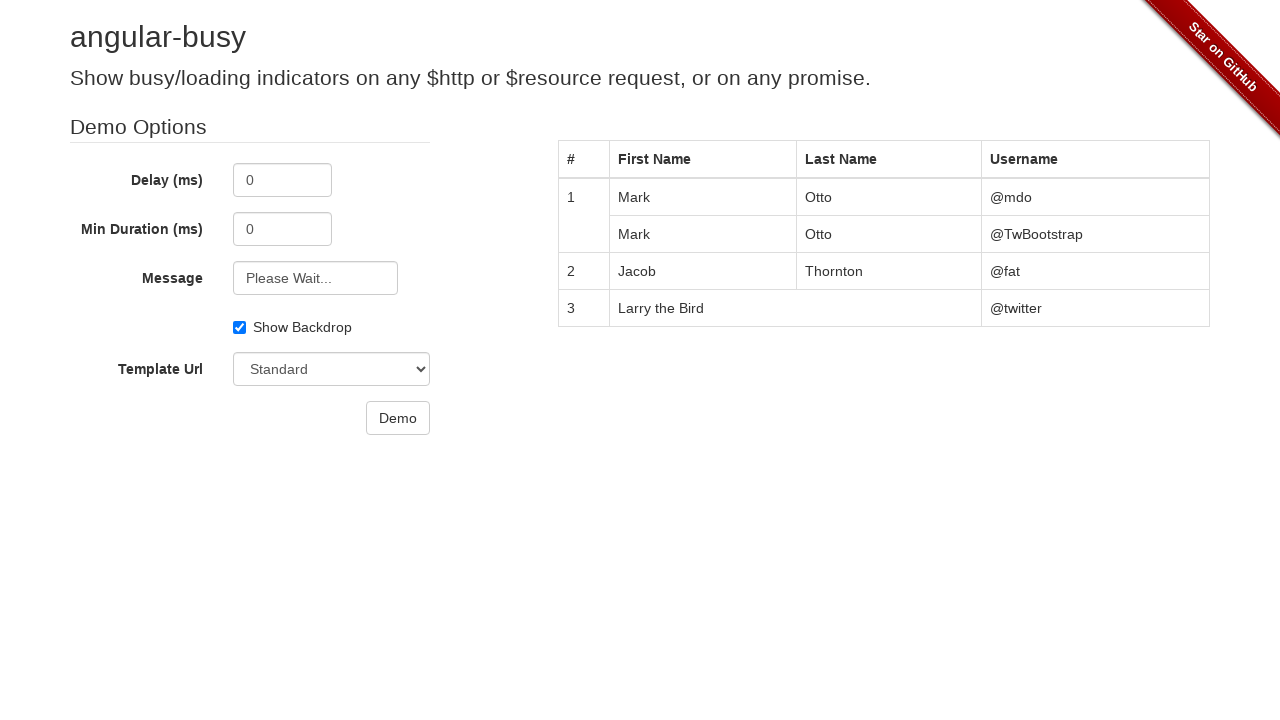

Verified page title is 'Angular Busy Demo'
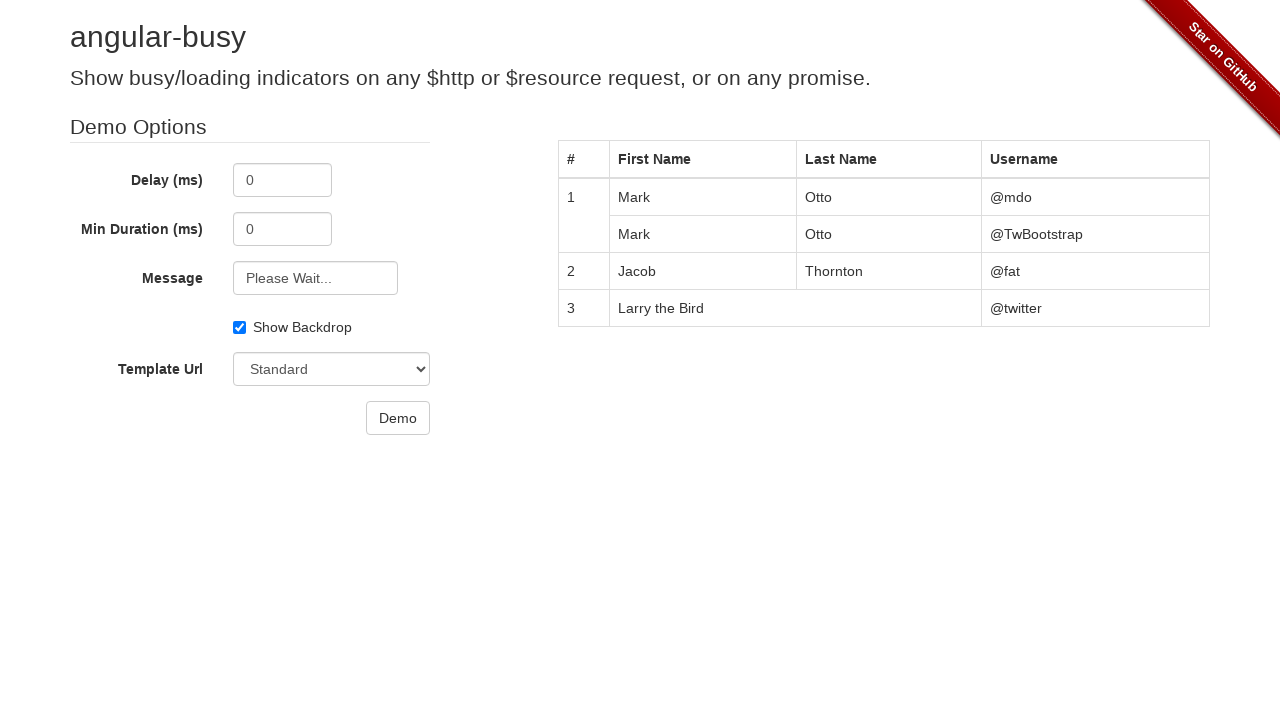

Clicked demo button to trigger loading modal at (398, 418) on button.btn >> nth=0
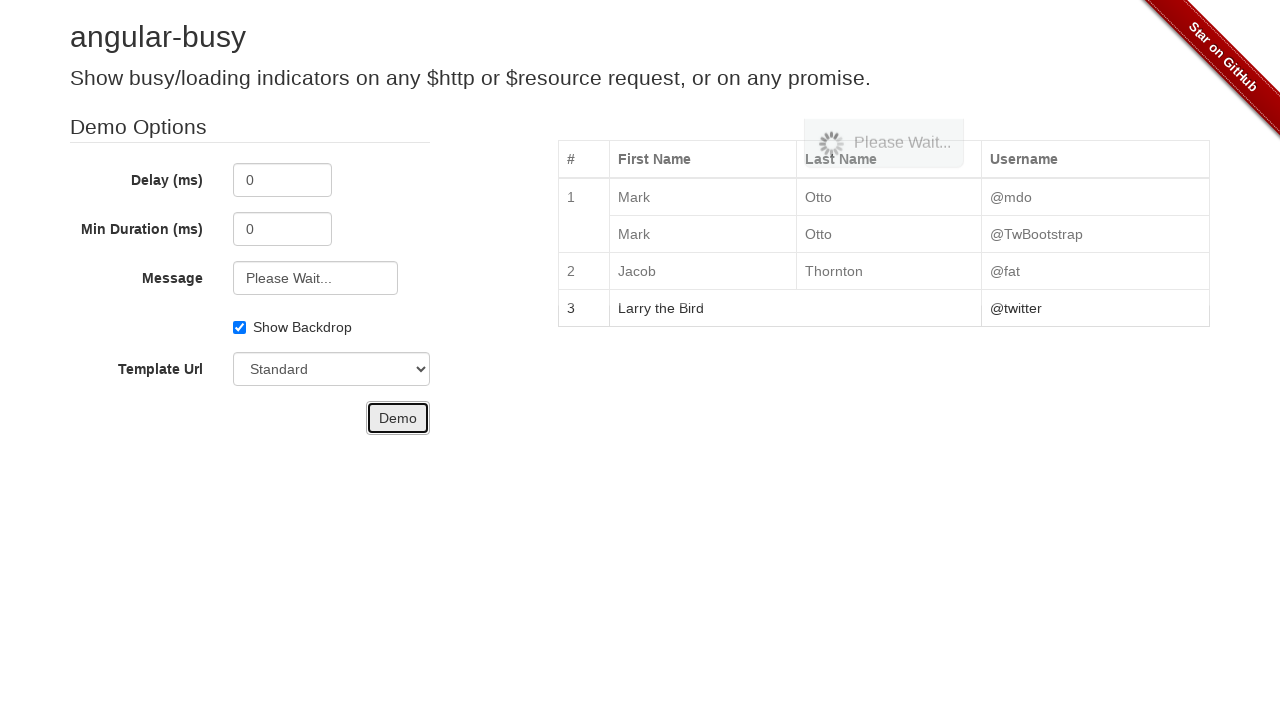

Waited for modal animation to become visible
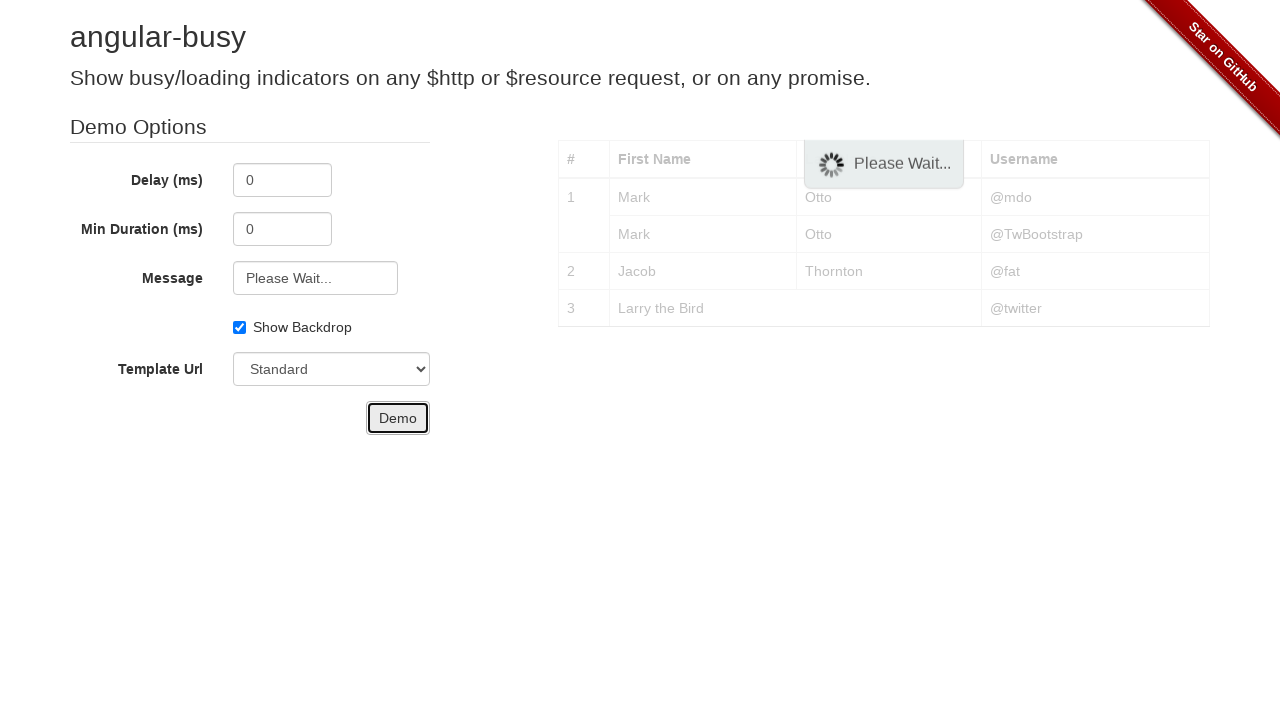

Verified modal displays 'Please Wait...' text
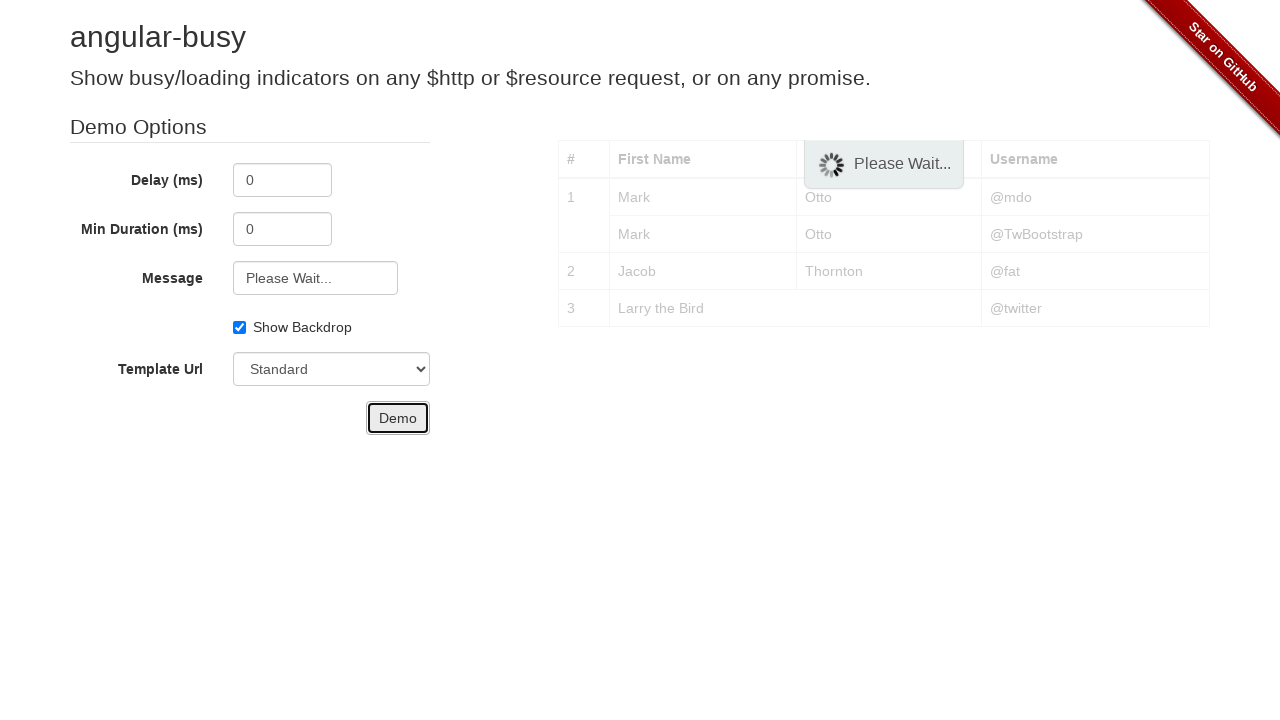

Cleared message input field on input#message
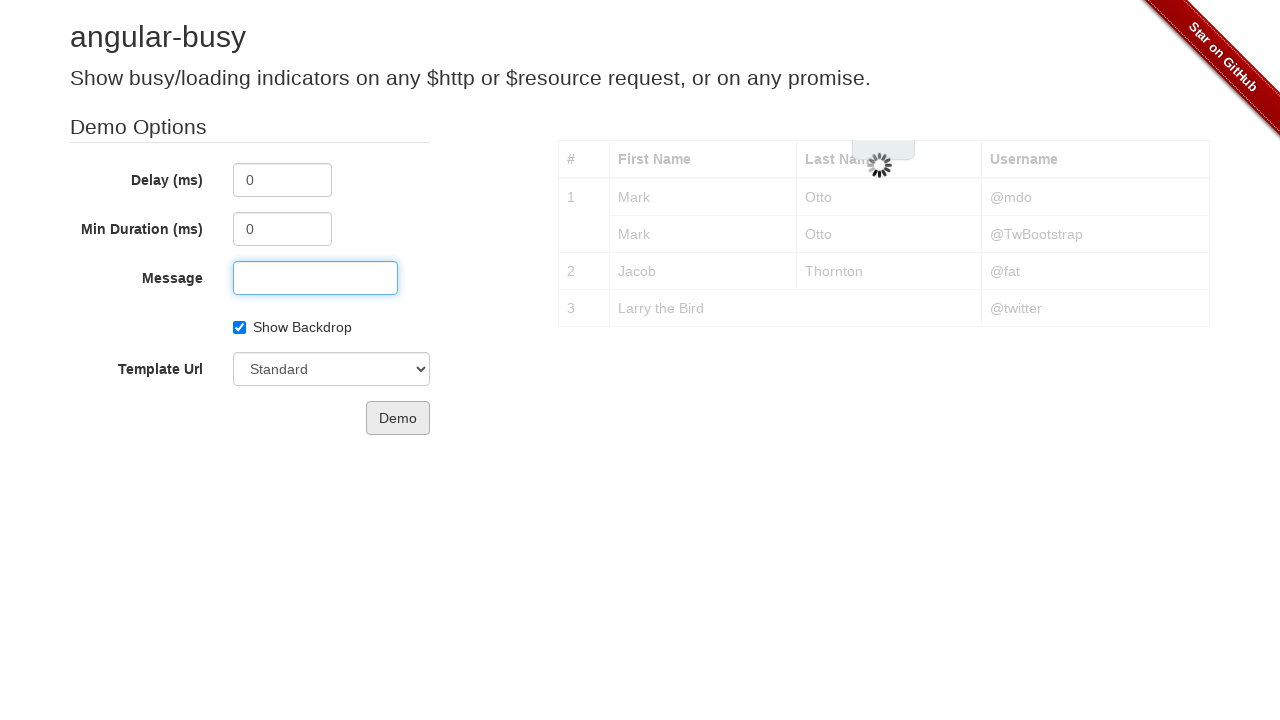

Filled message input with 'Waiting' on input#message
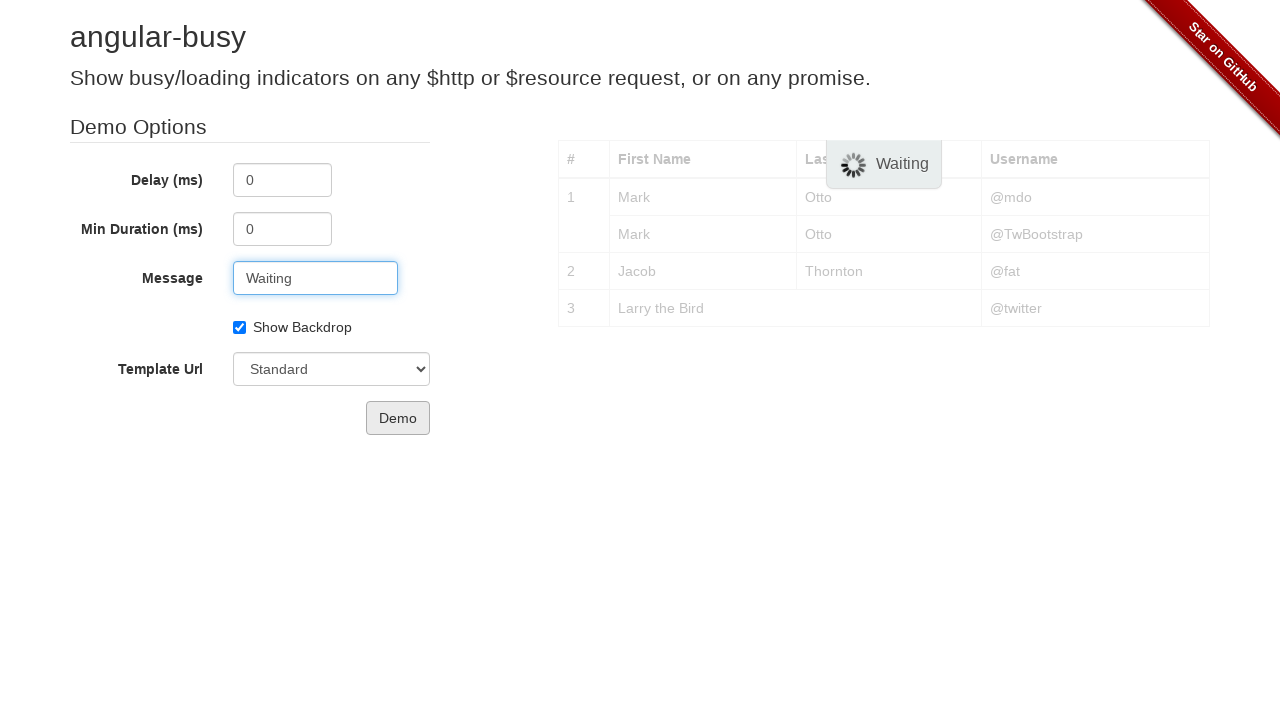

Clicked demo button with updated message at (398, 418) on button.btn >> nth=0
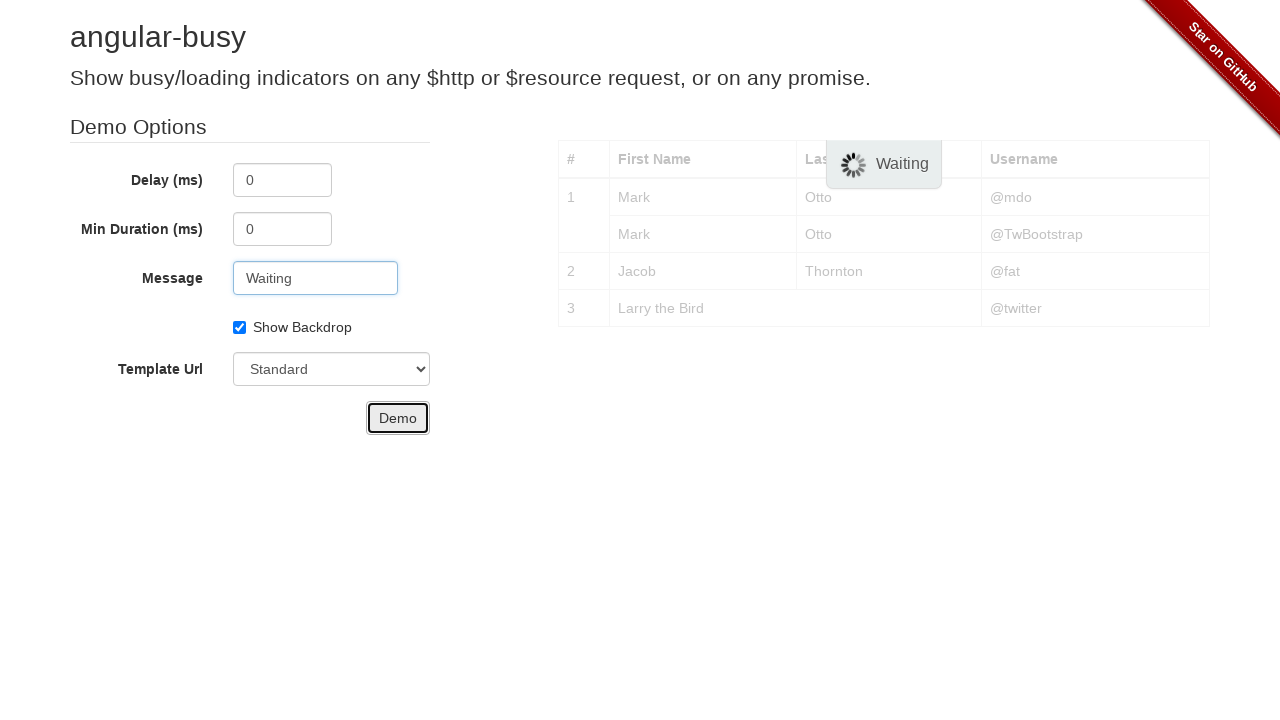

Waited for modal to appear with updated message
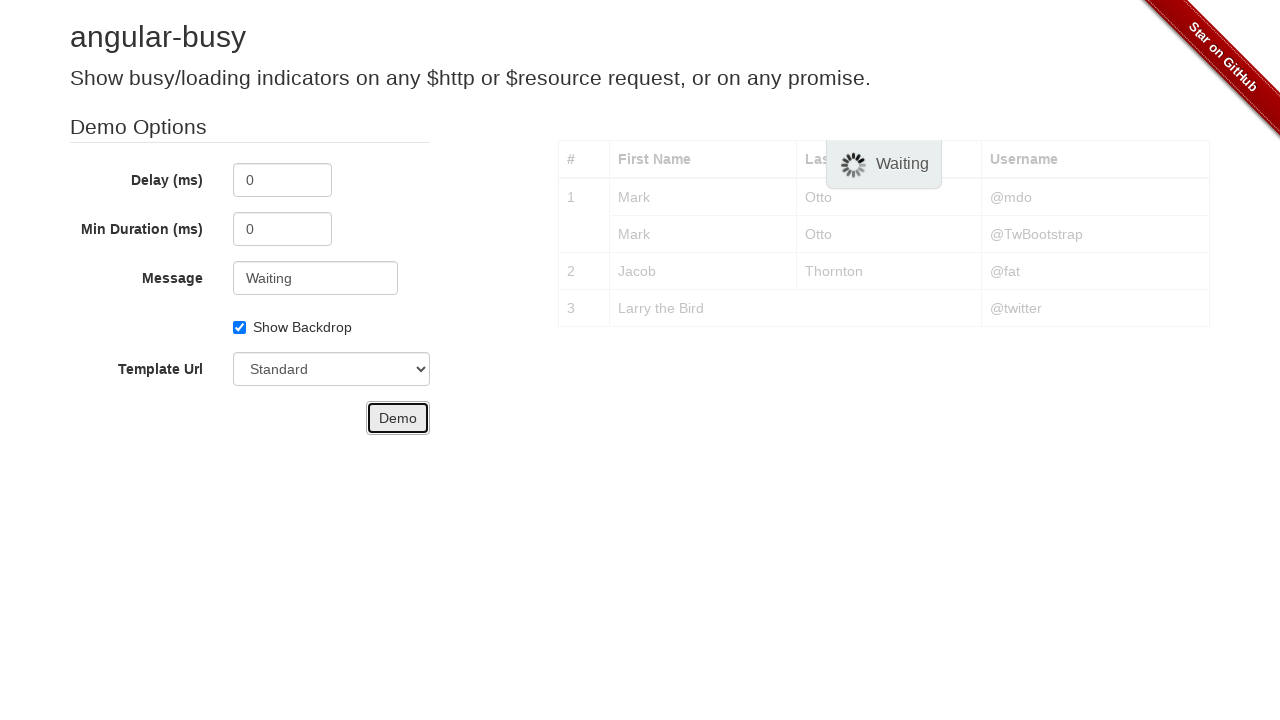

Verified modal displays updated 'Waiting' text
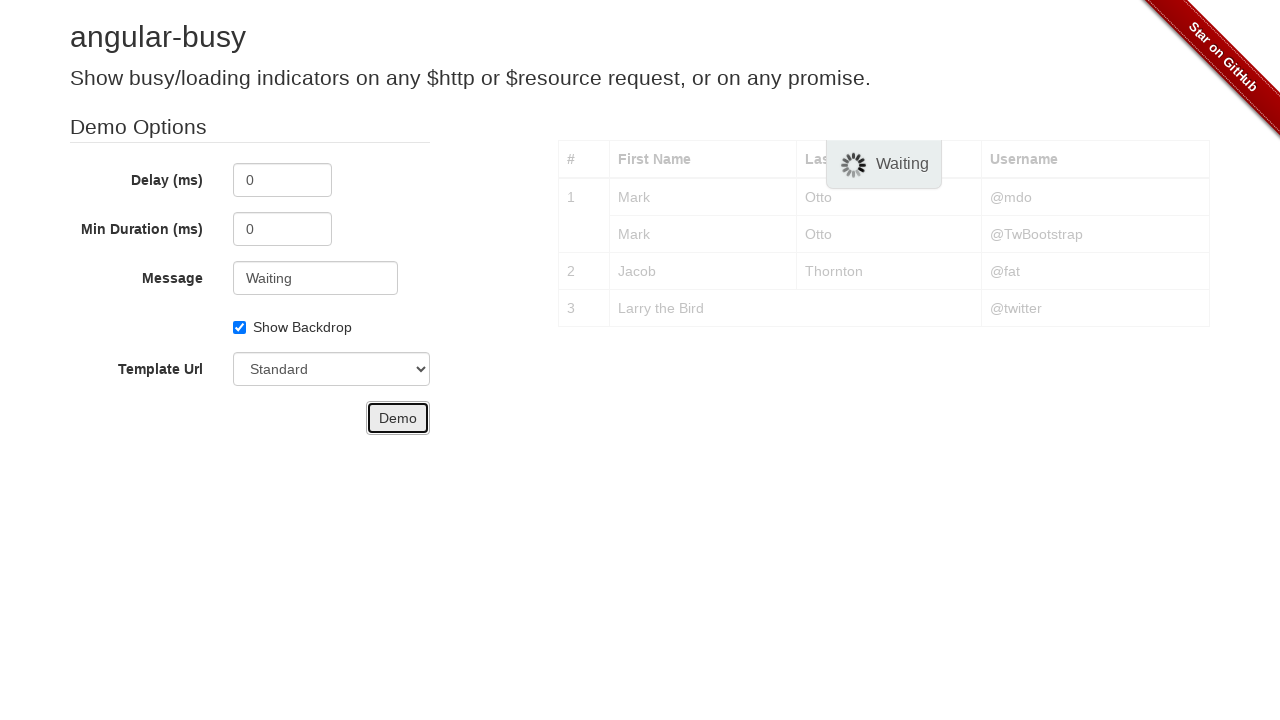

Cleared duration input field on input#durationInput
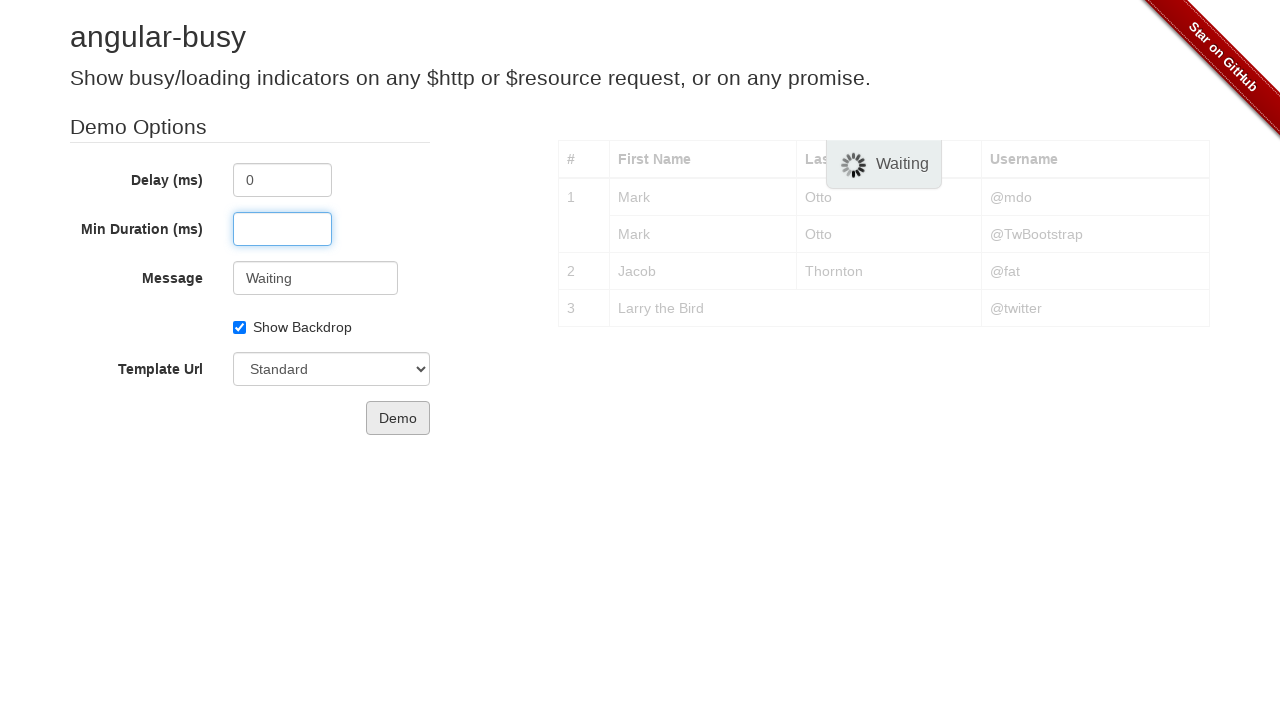

Filled duration input with '1000' milliseconds on input#durationInput
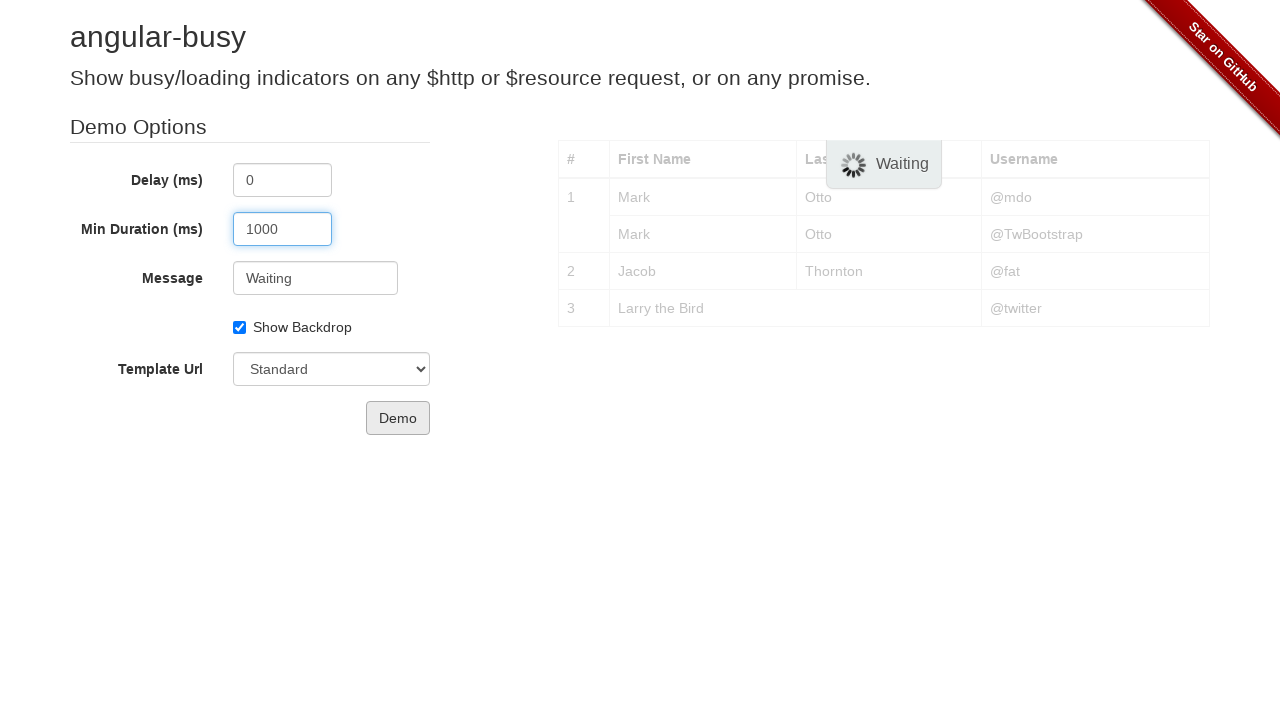

Clicked demo button with updated duration at (398, 418) on button.btn >> nth=0
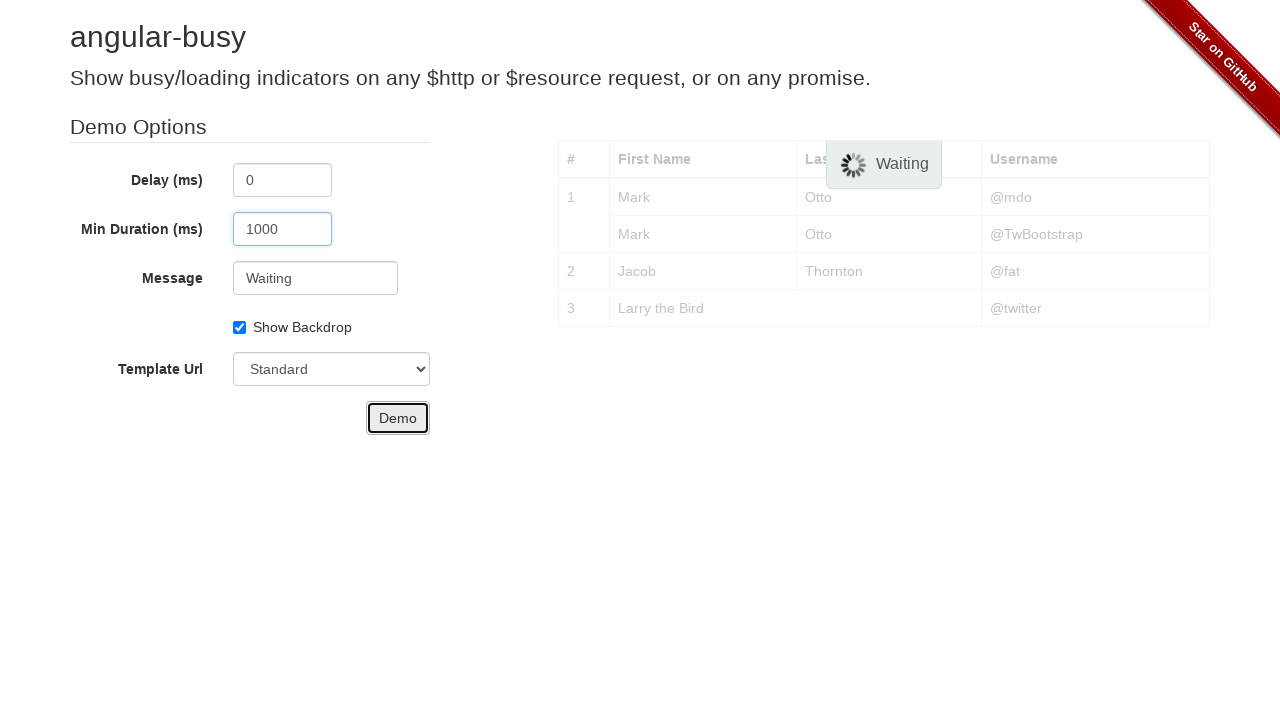

Waited for modal to appear with new duration setting
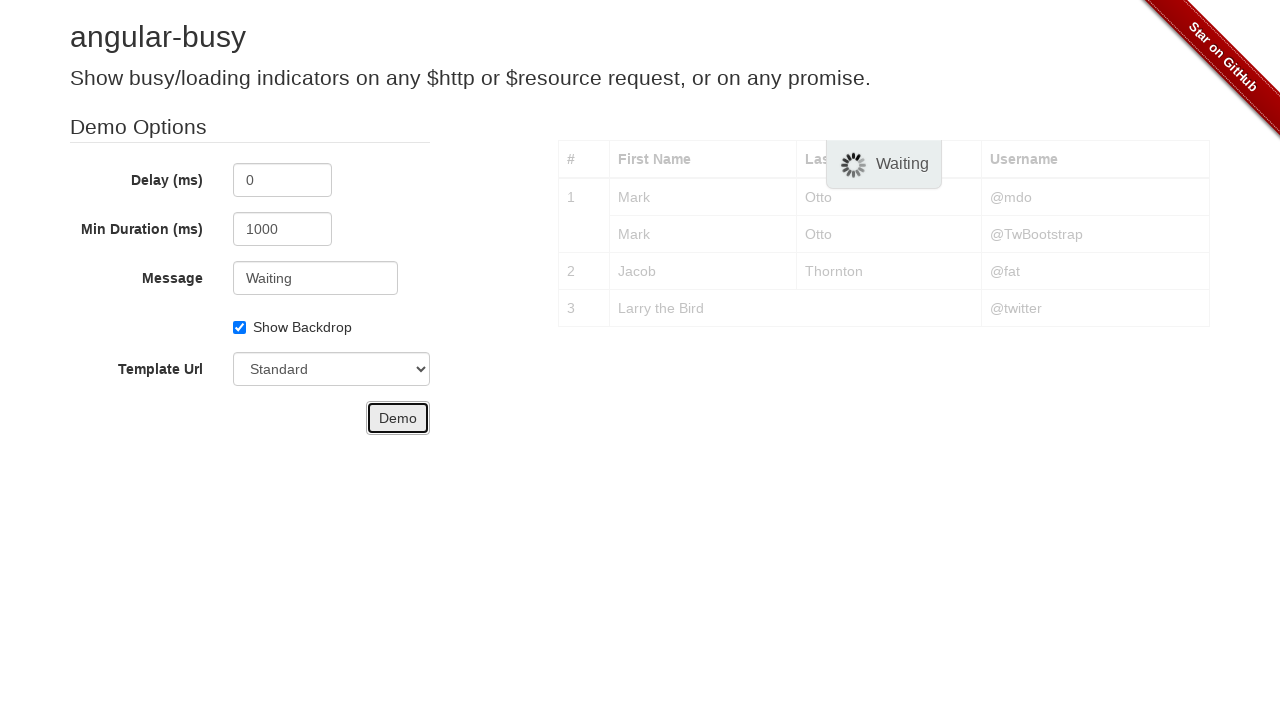

Verified modal still displays 'Waiting' text with new duration
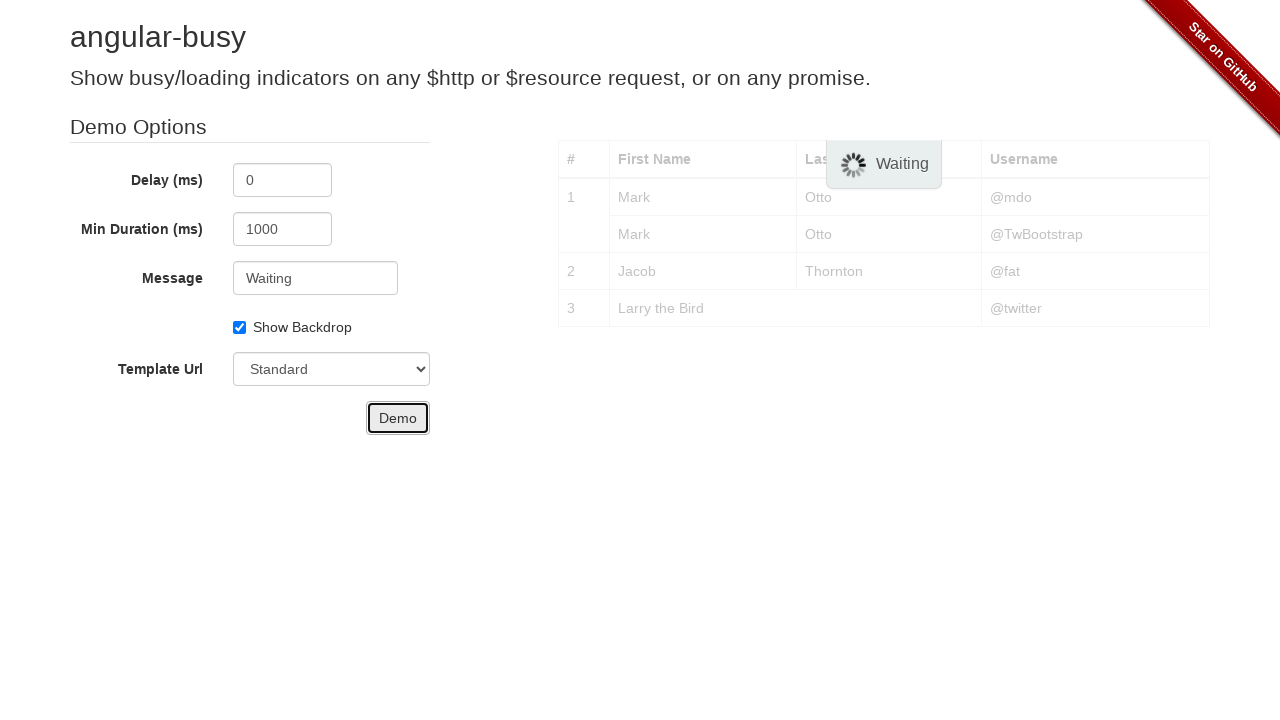

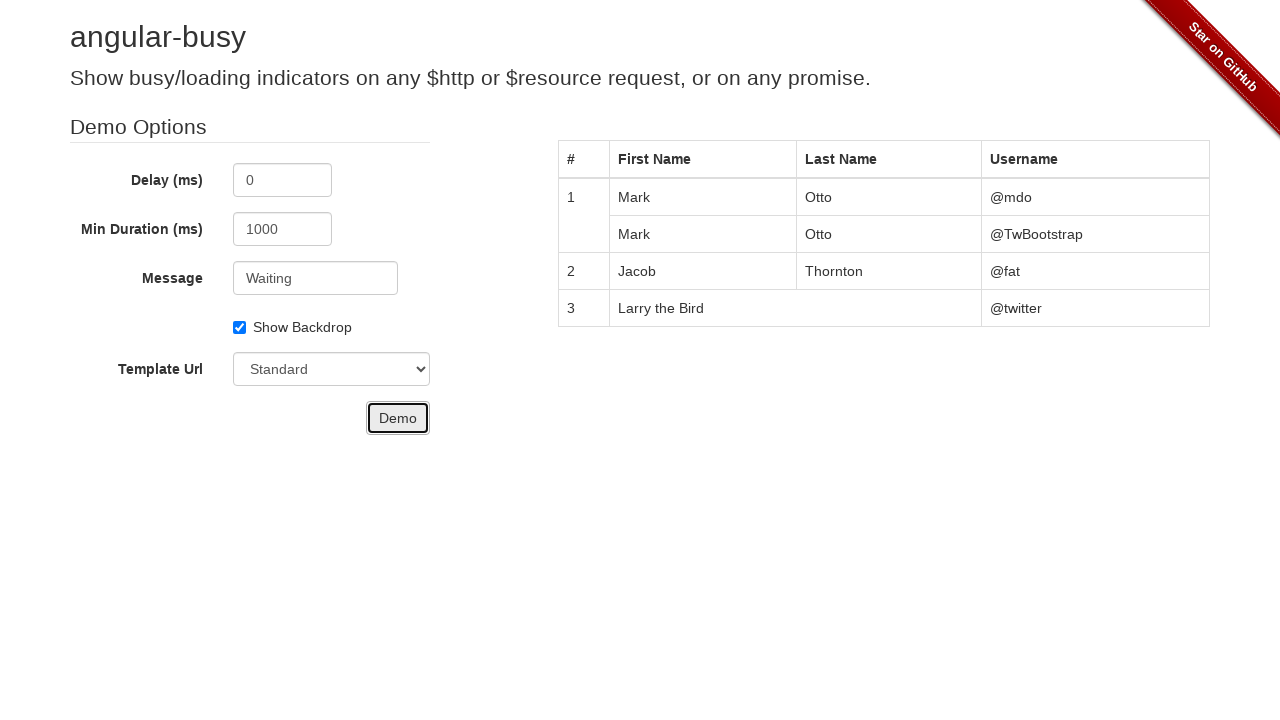